Tests drag and drop functionality by dragging an element from source to target

Starting URL: https://v1.training-support.net/selenium/drag-drop

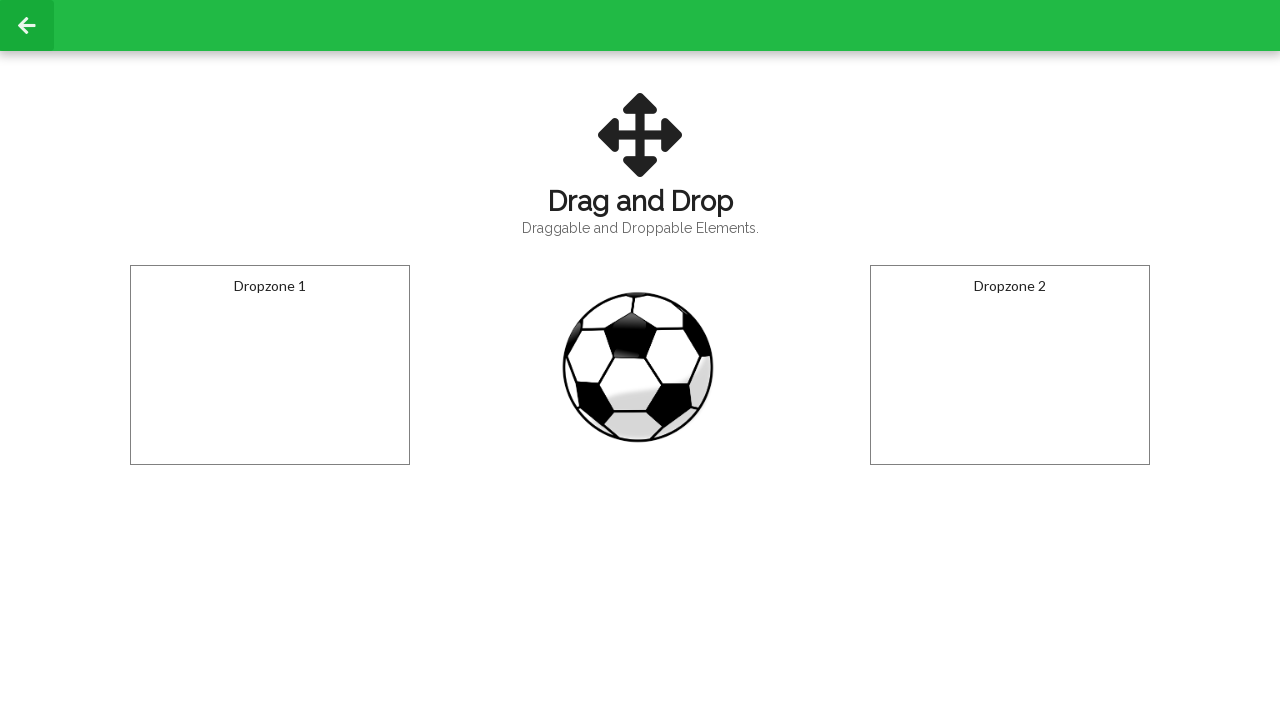

Navigated to drag and drop test page
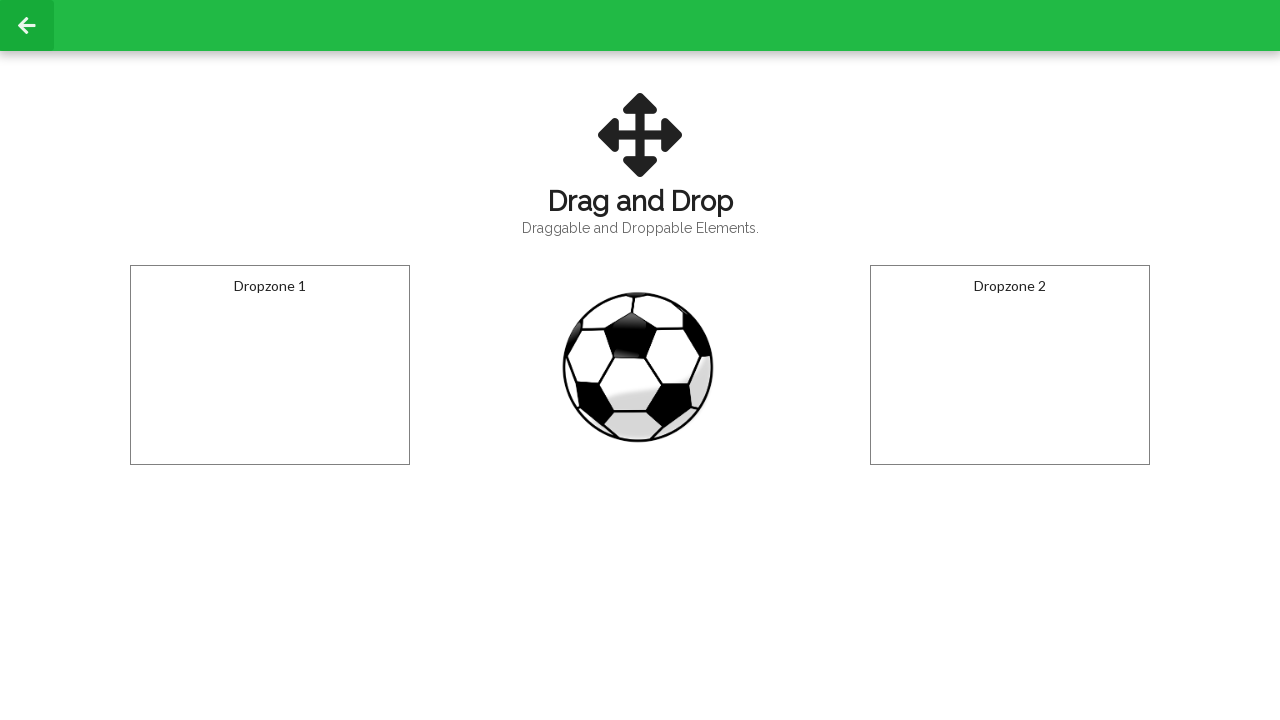

Dragged element from source to target at (270, 365)
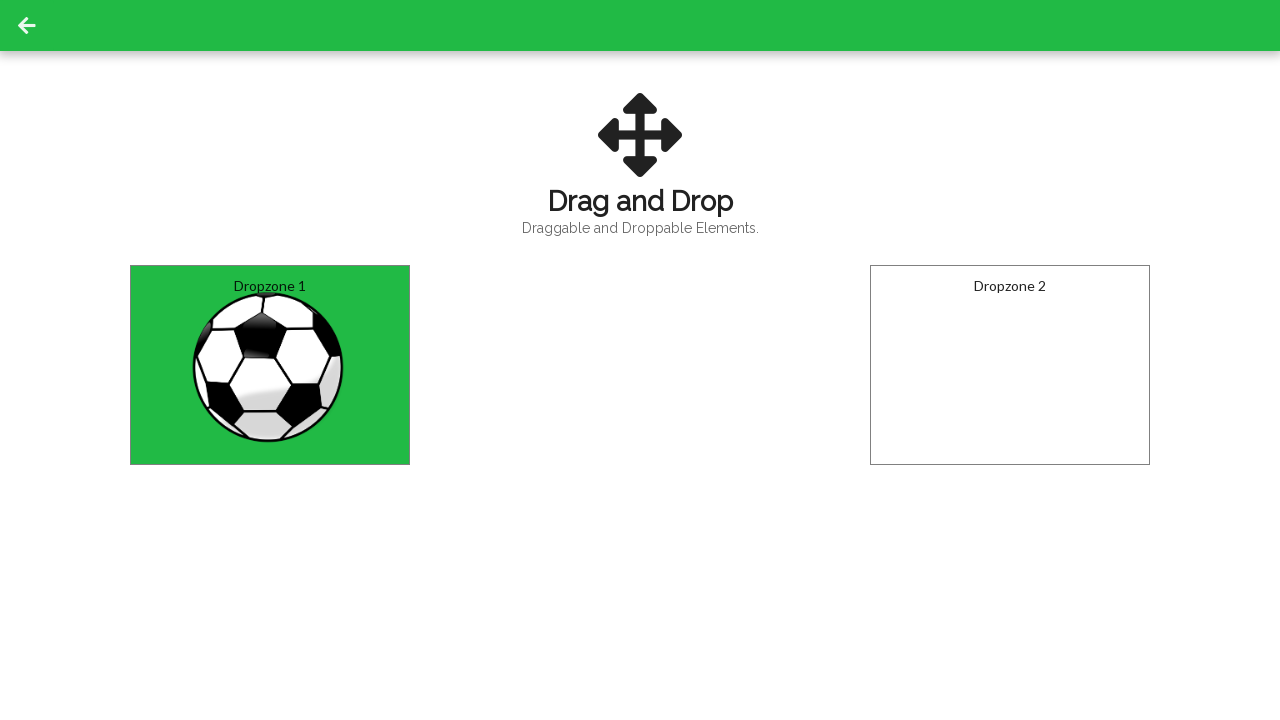

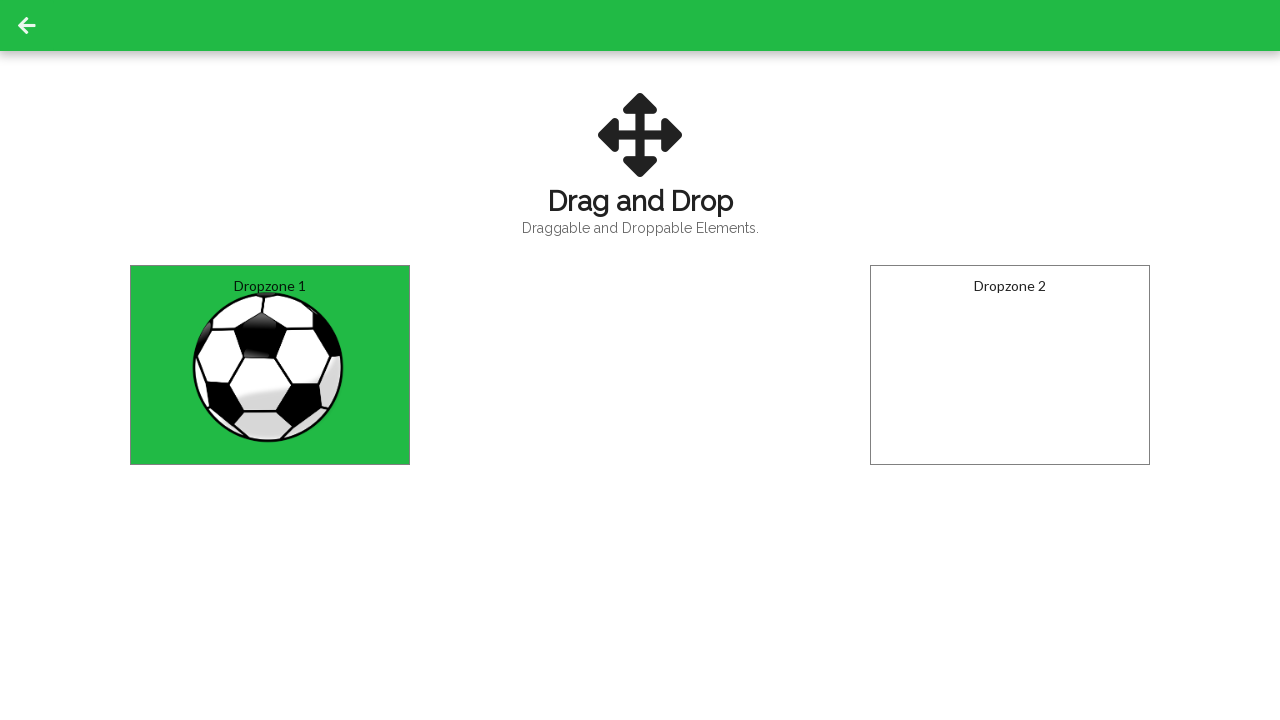